Tests text input functionality by sending keys to an input field and clearing it

Starting URL: https://bonigarcia.dev/selenium-webdriver-java/web-form.html

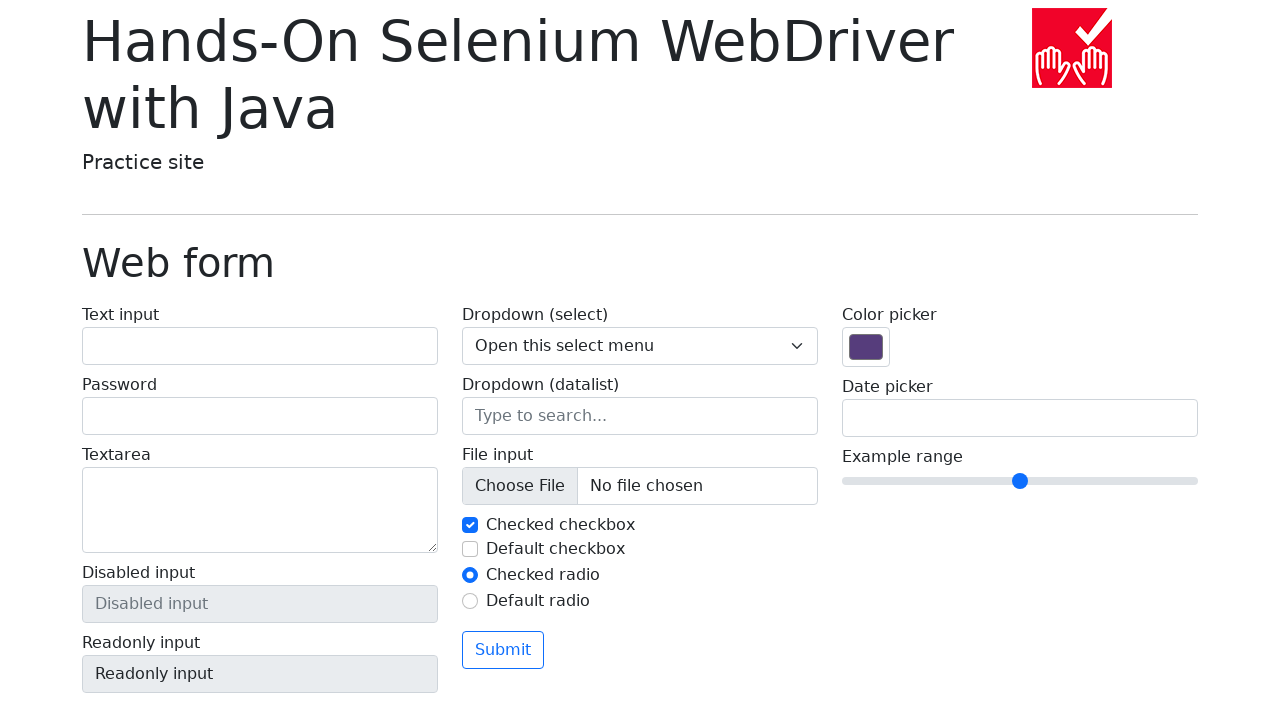

Typed 'Hello World!' into text input field on input[name='my-text']
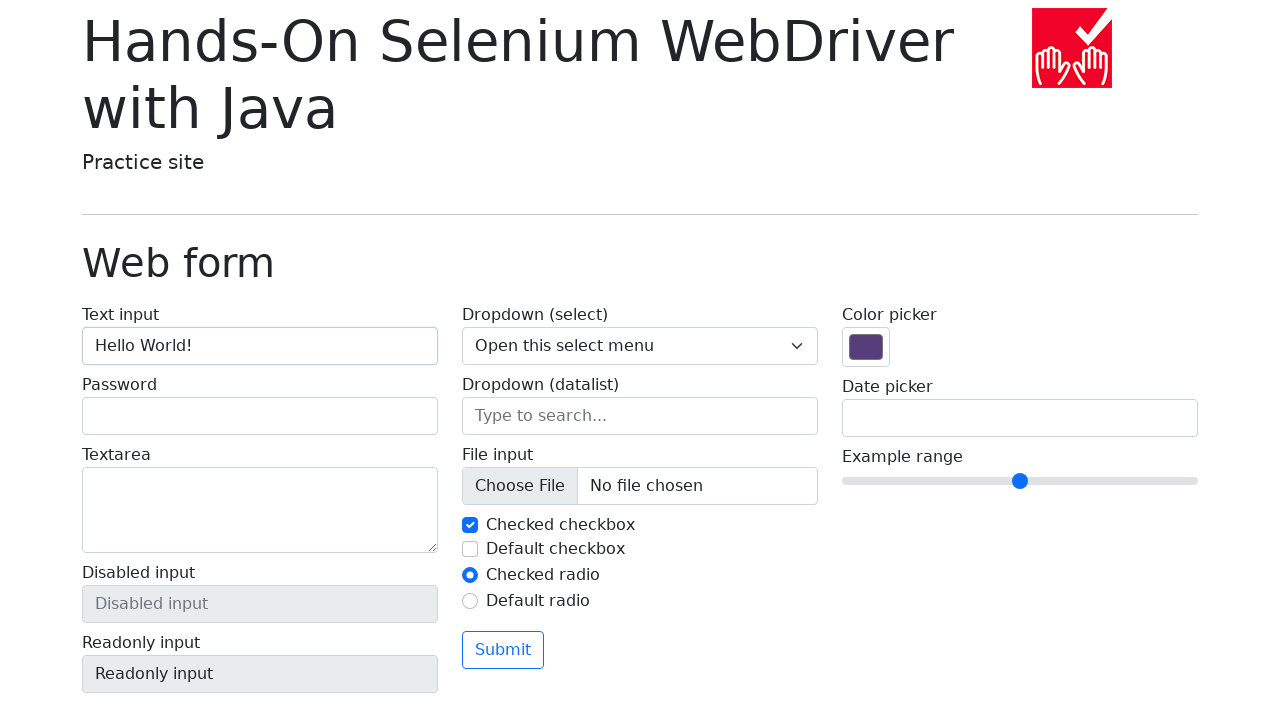

Cleared the text input field on input[name='my-text']
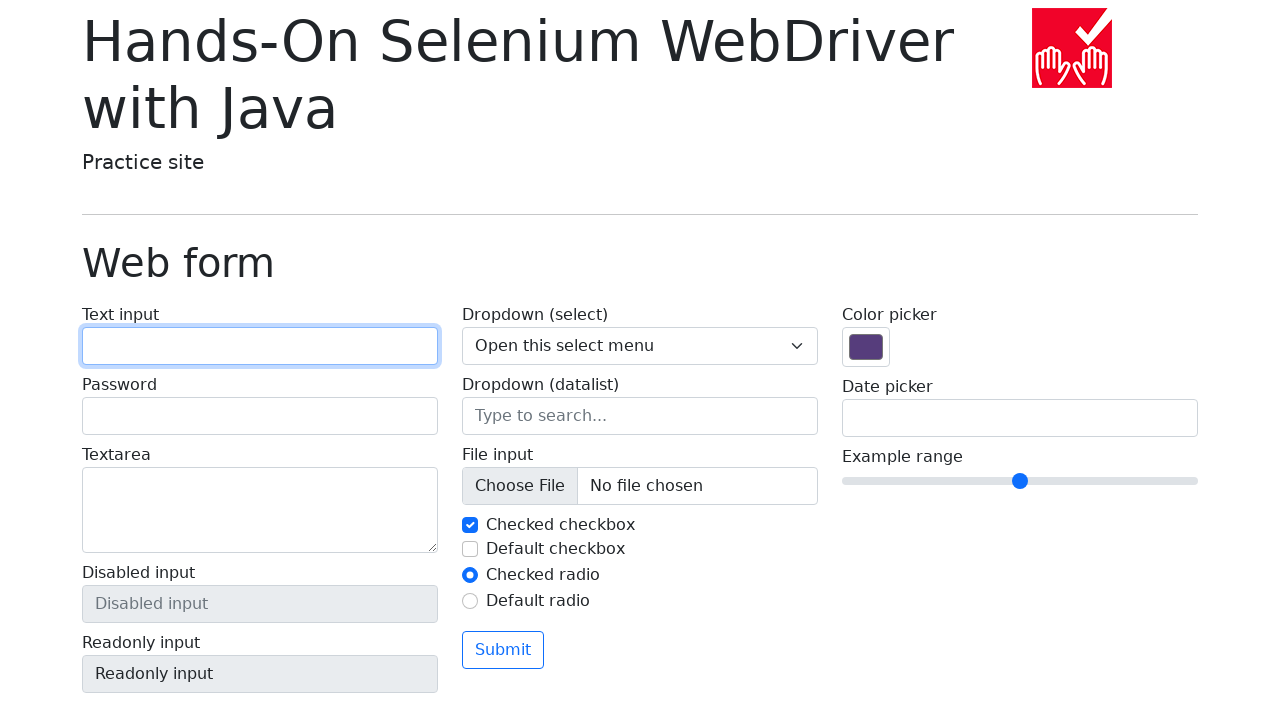

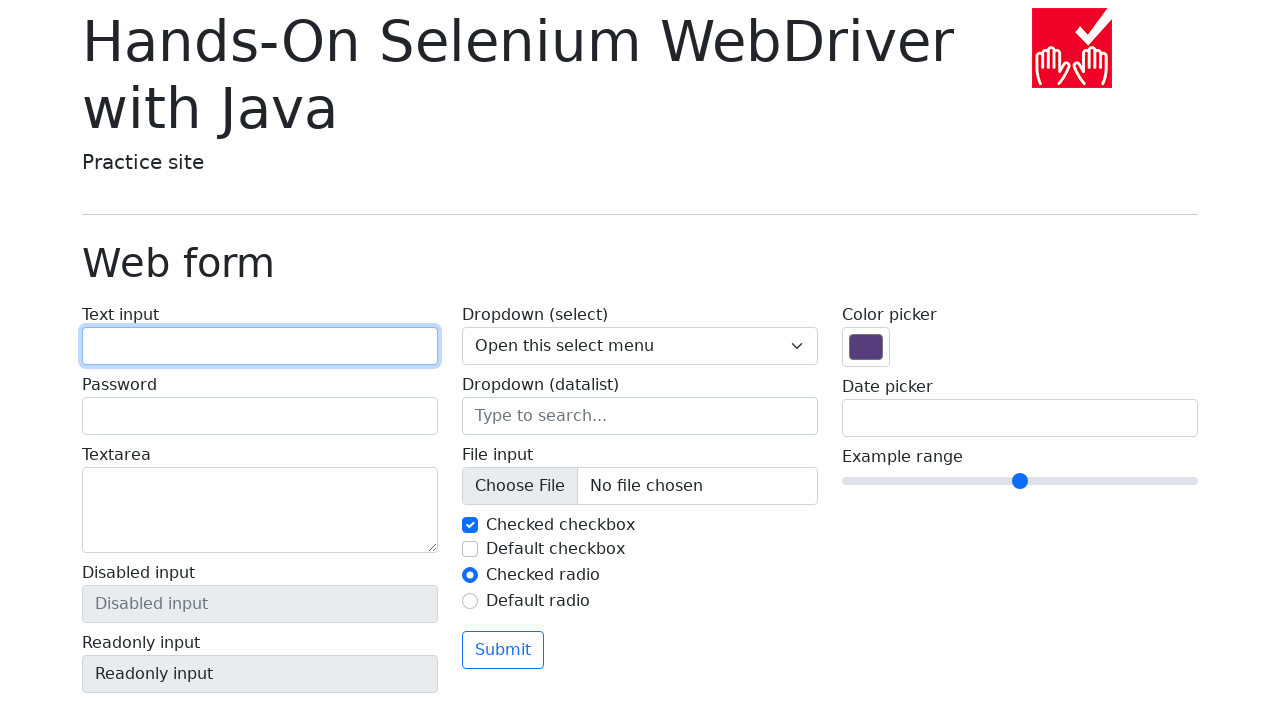